Navigates to a football statistics website and clicks the "All matches" button to display all match data, then verifies that match rows are loaded in the table.

Starting URL: https://www.adamchoi.co.uk/overs/detailed

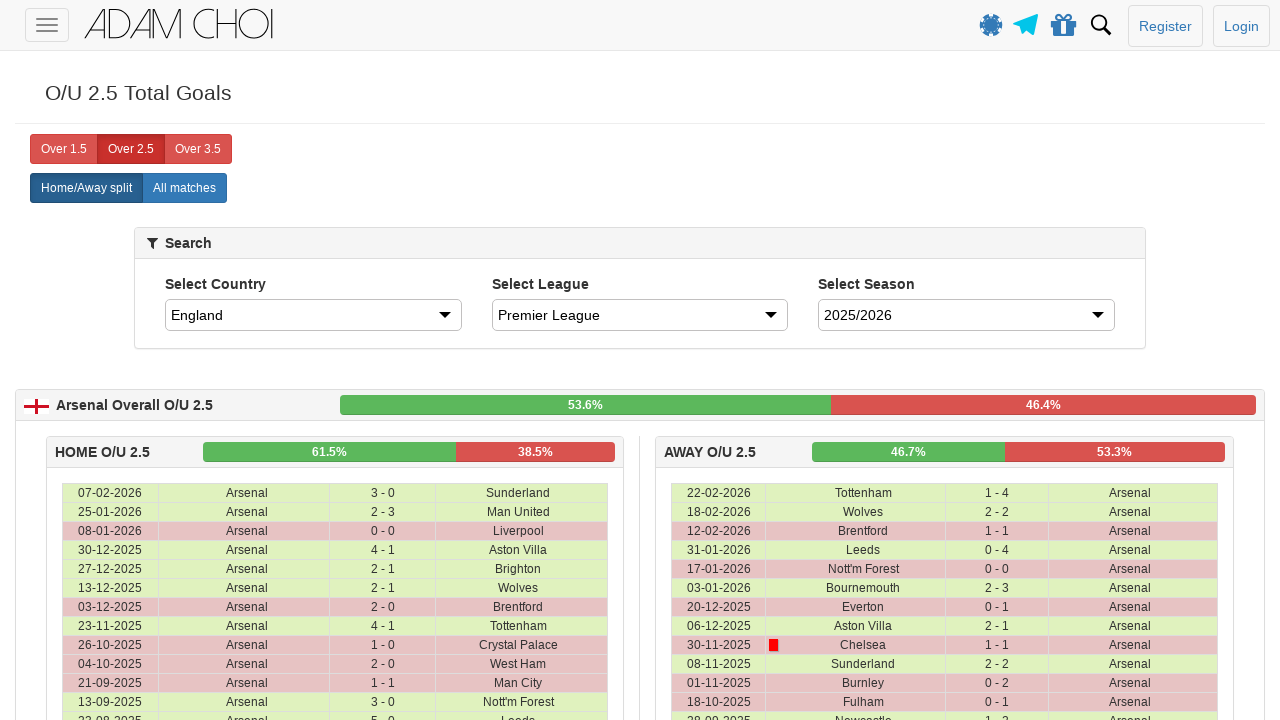

Clicked 'All matches' button to display all match data at (184, 188) on xpath=//label[@analytics-event="All matches"]
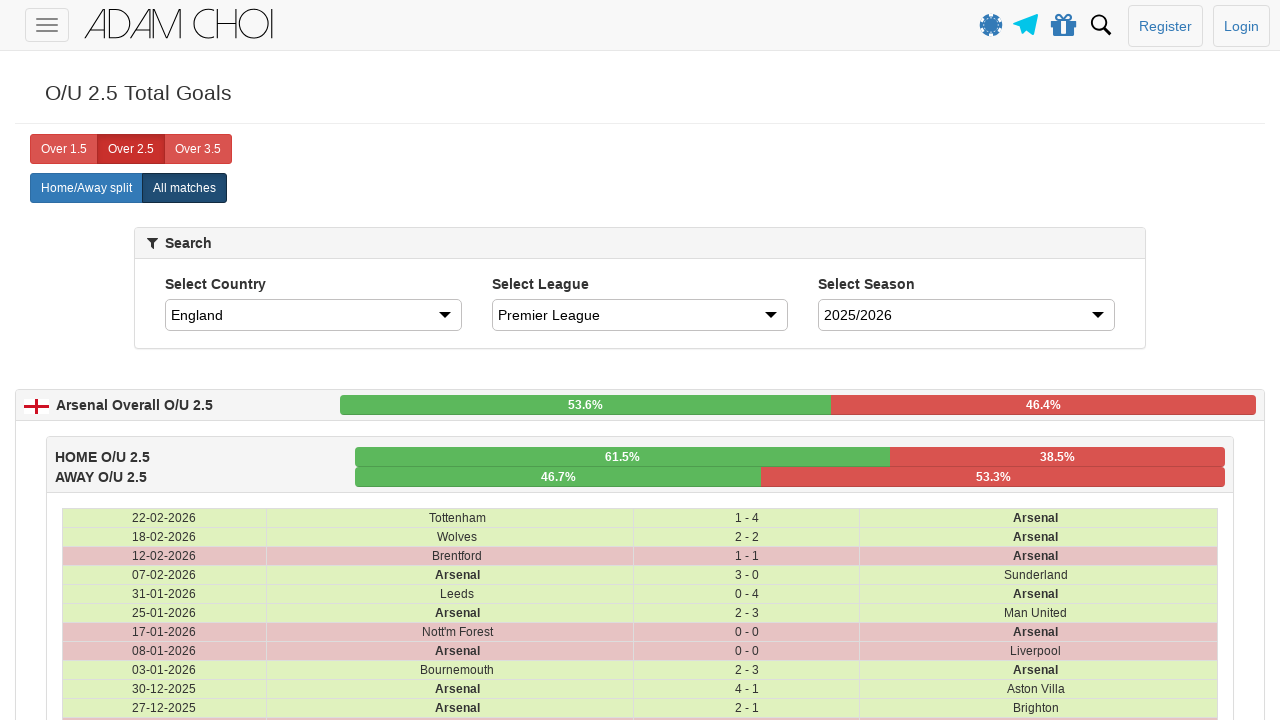

Match data table rows loaded
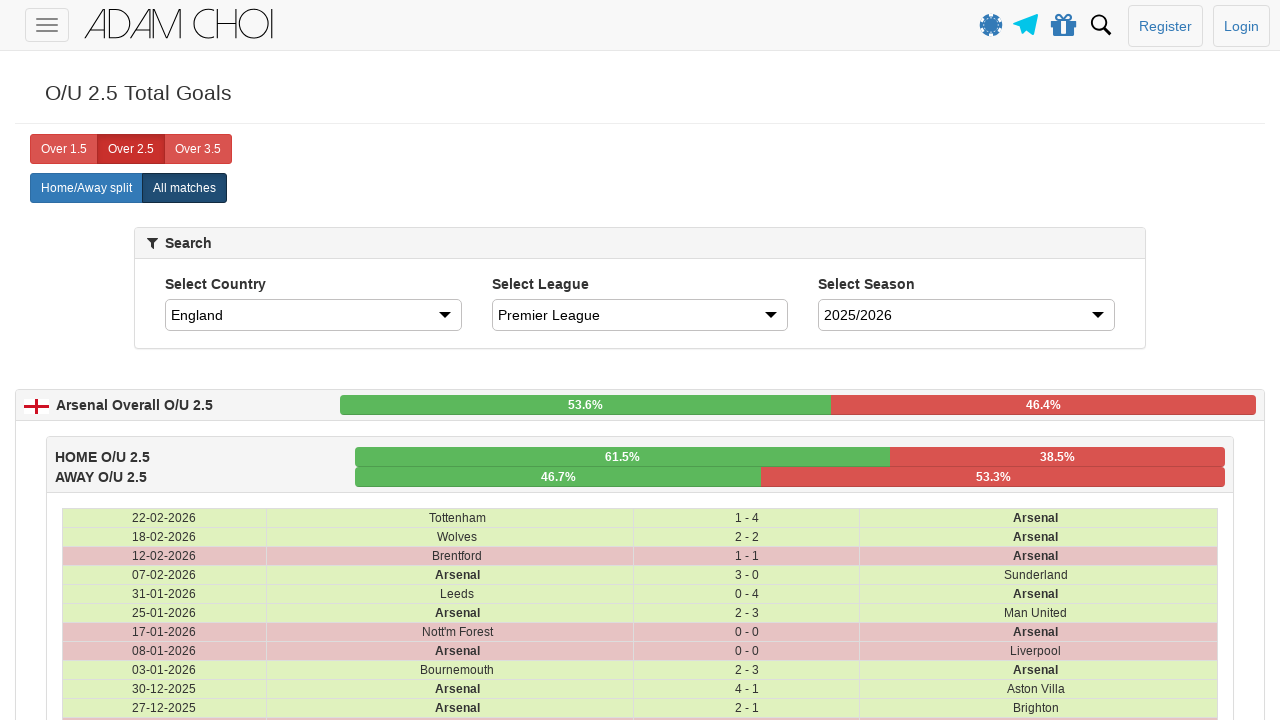

Verified that table rows with match data are present
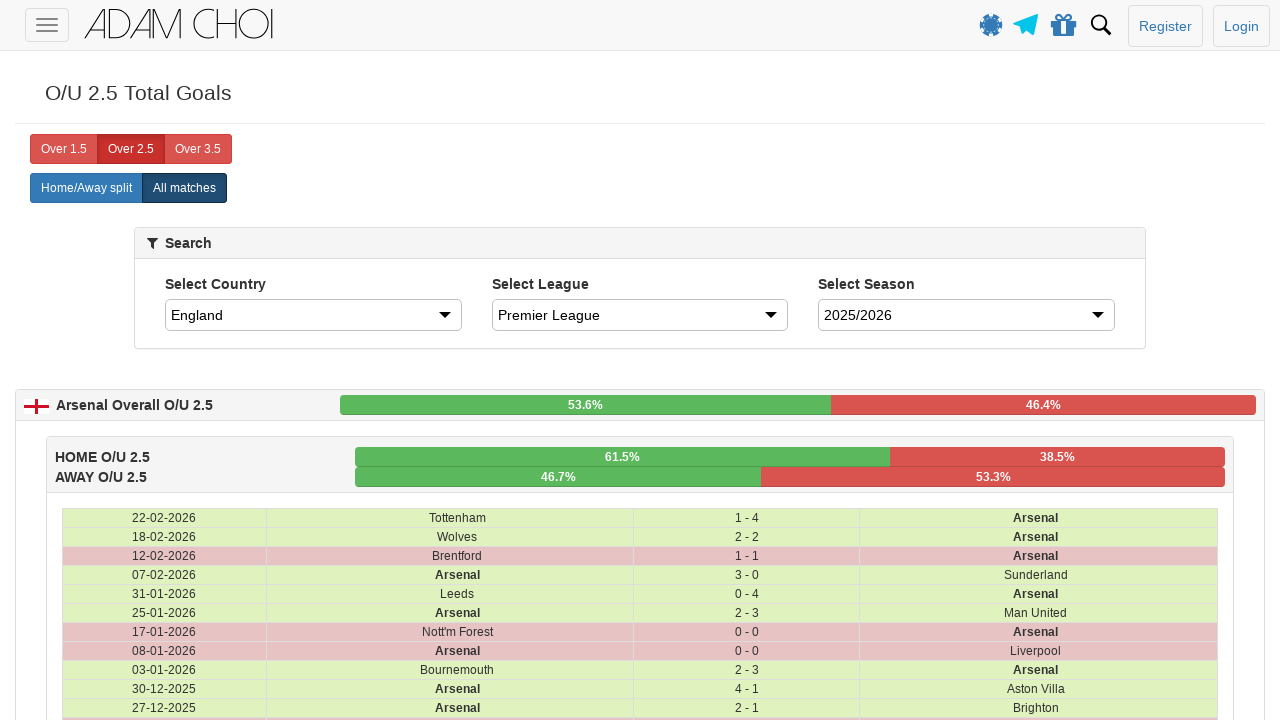

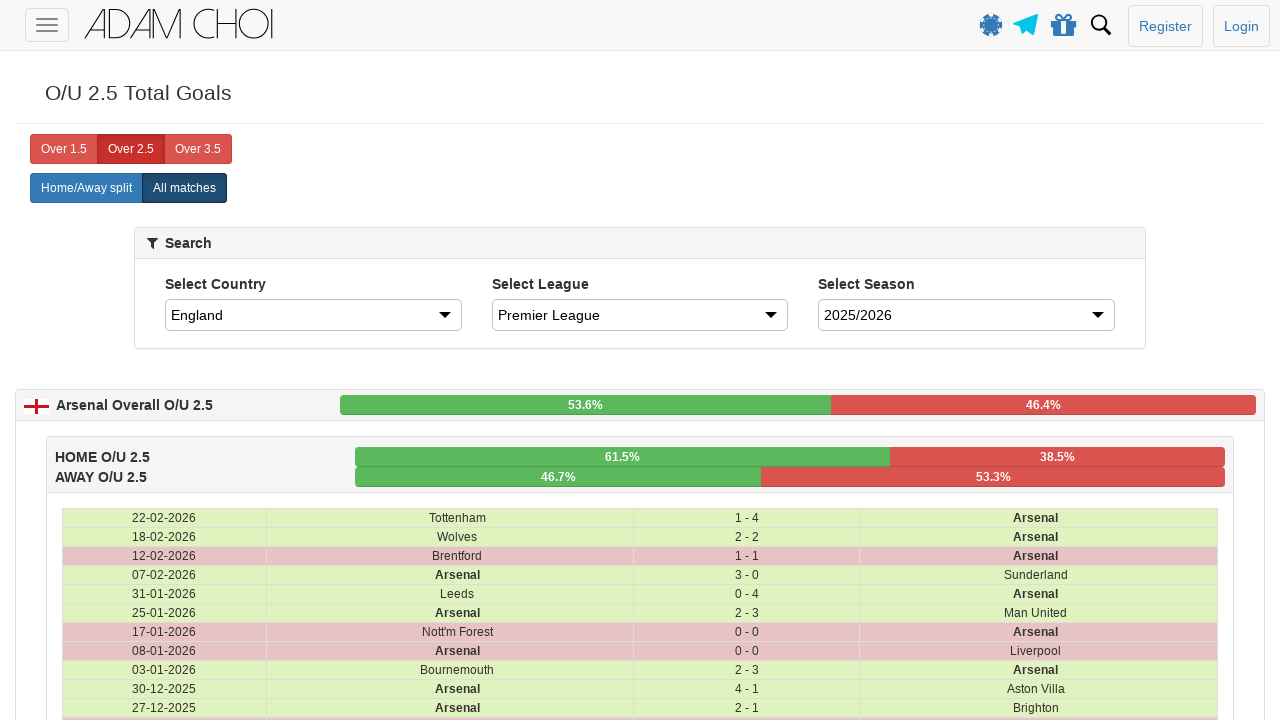